Tests a student application by entering a student ID, clicking OK, and performing keyboard navigation actions to interact with media stream elements

Starting URL: https://live.monetanalytics.com/stu_proc/student.html#

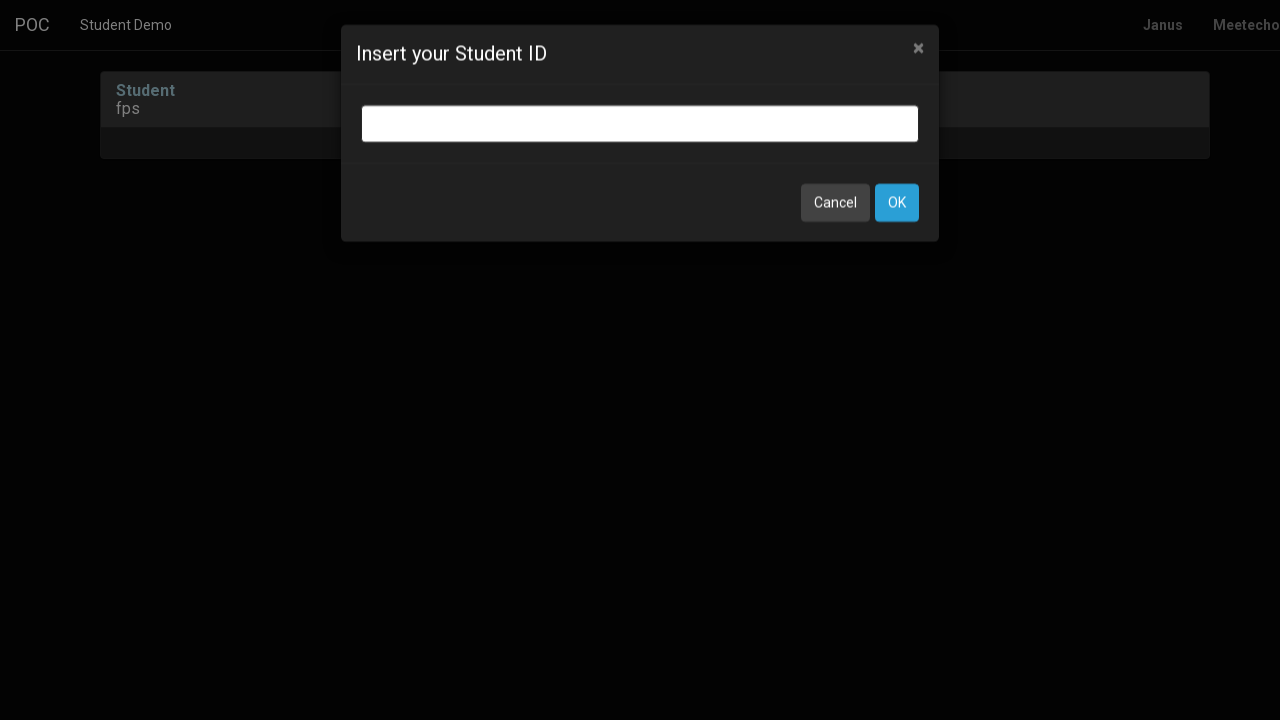

Student ID input field loaded
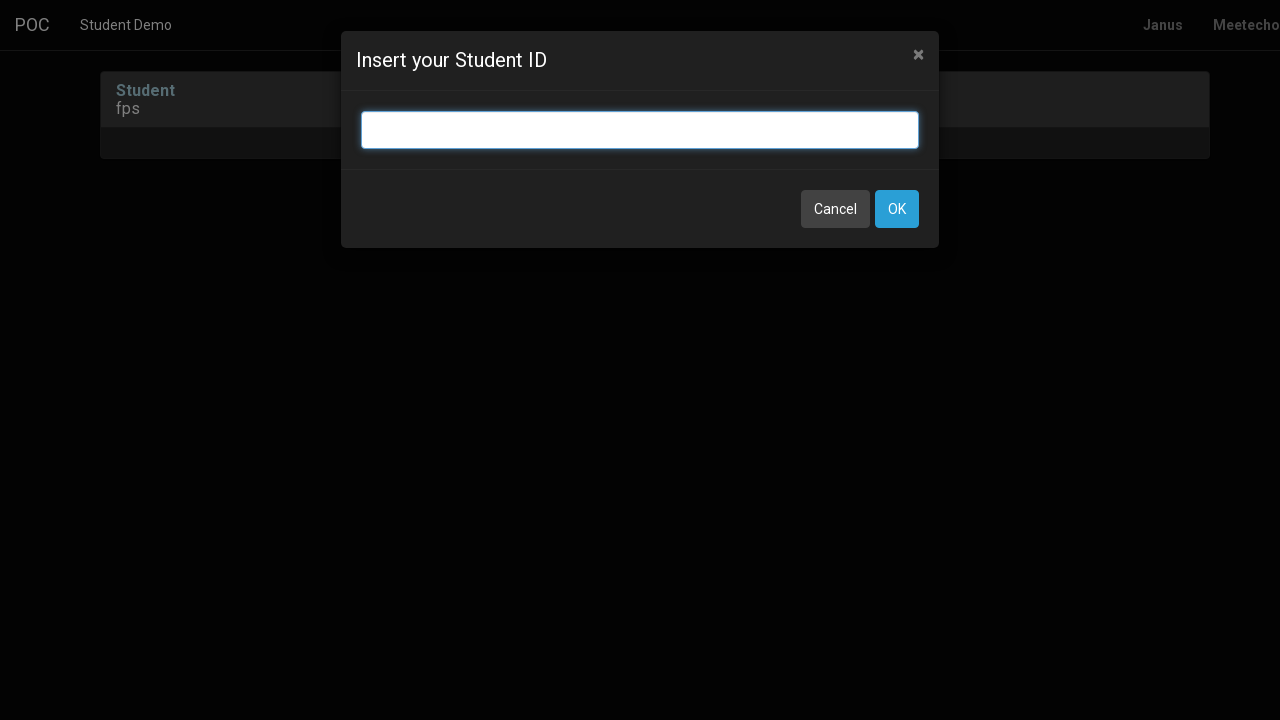

Entered student ID 'AW-2' in input field on input.bootbox-input.bootbox-input-text.form-control
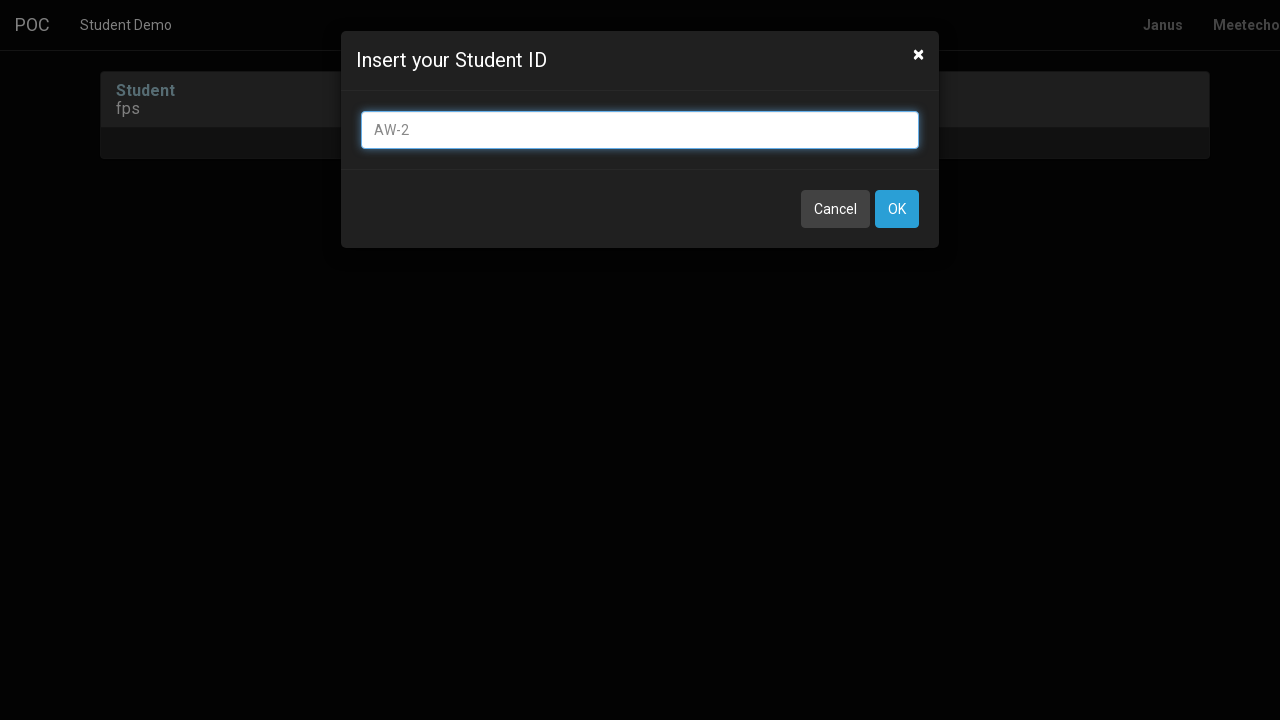

Clicked OK button to submit student ID at (897, 209) on button:has-text('OK')
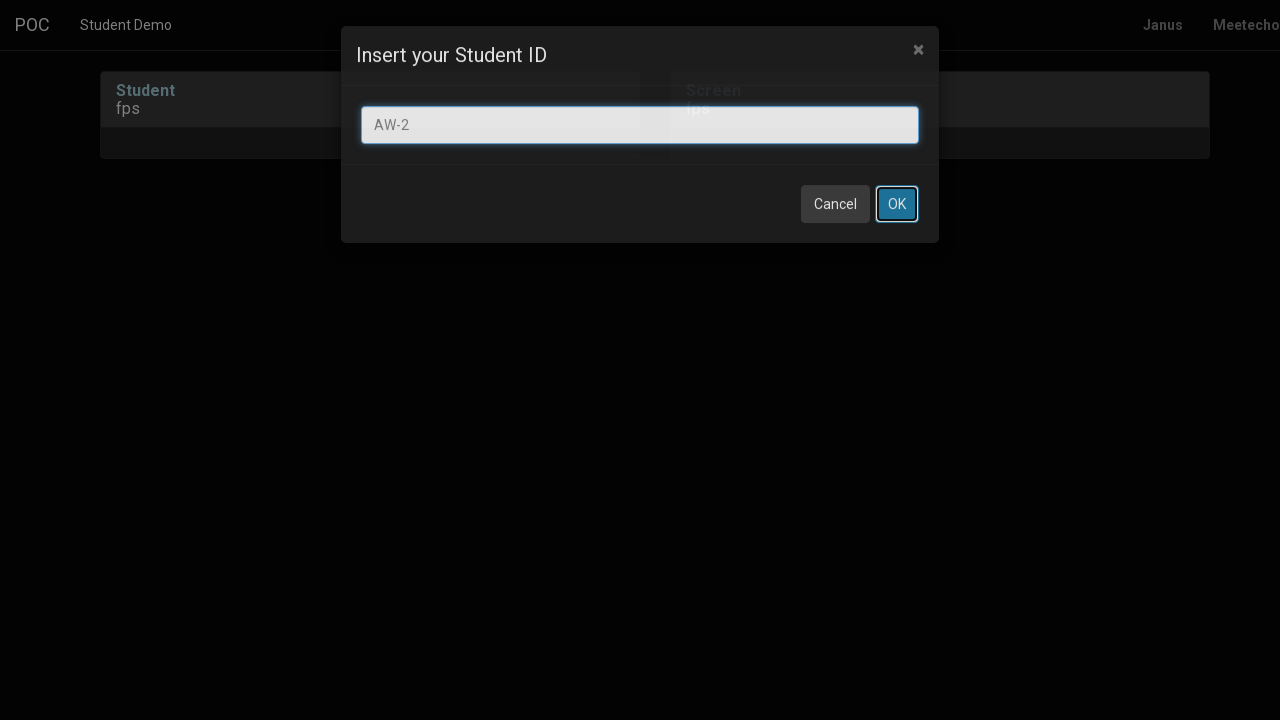

Waited 8 seconds for page to load after OK button click
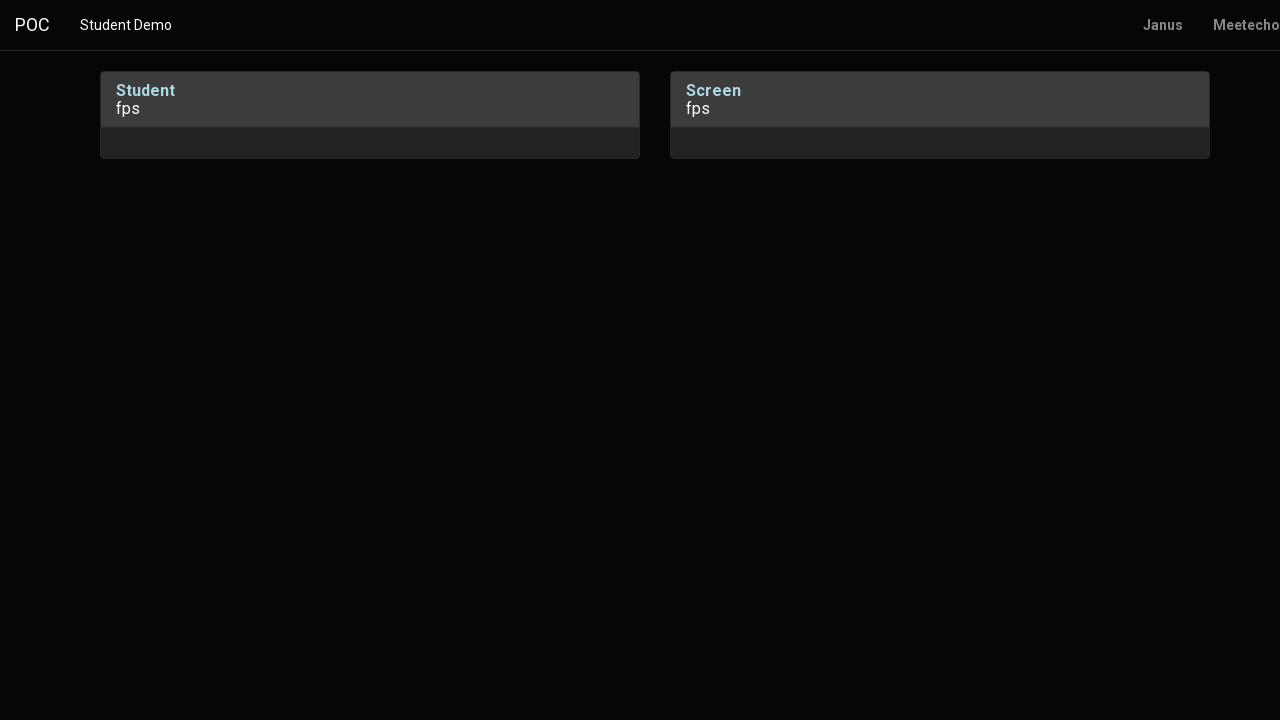

Pressed Tab key to navigate to next element
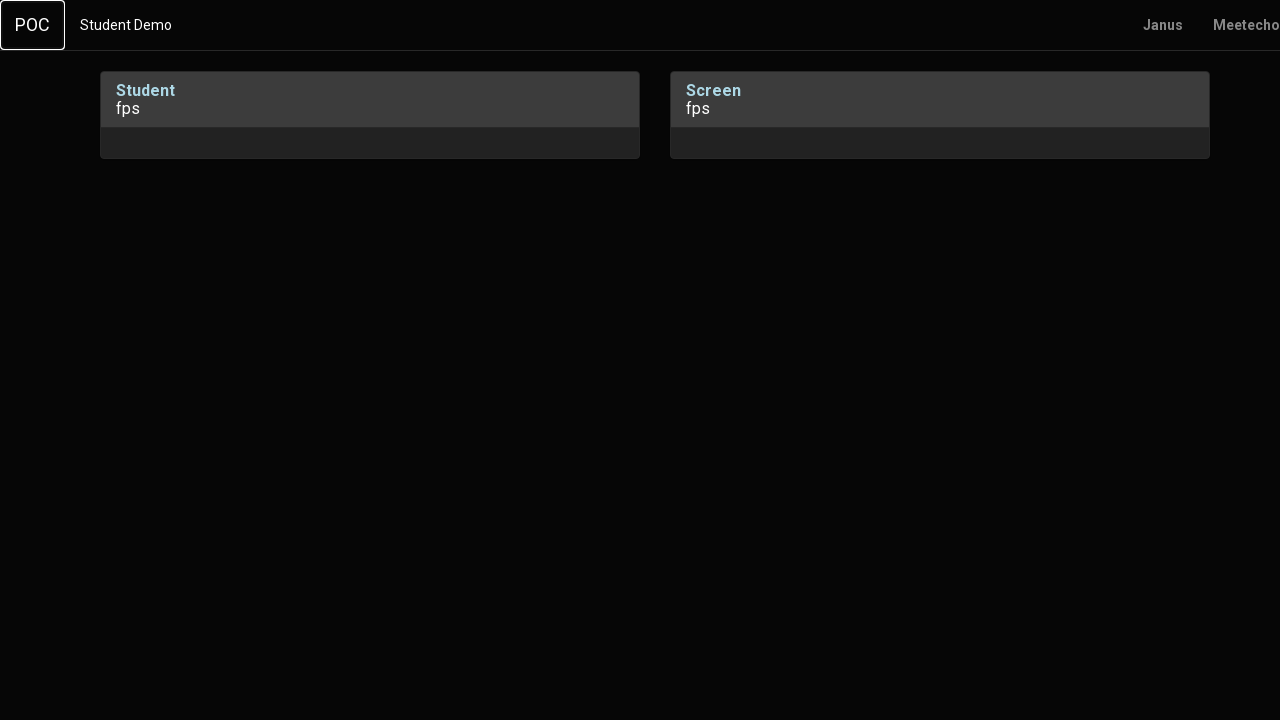

Waited 1 second after Tab press
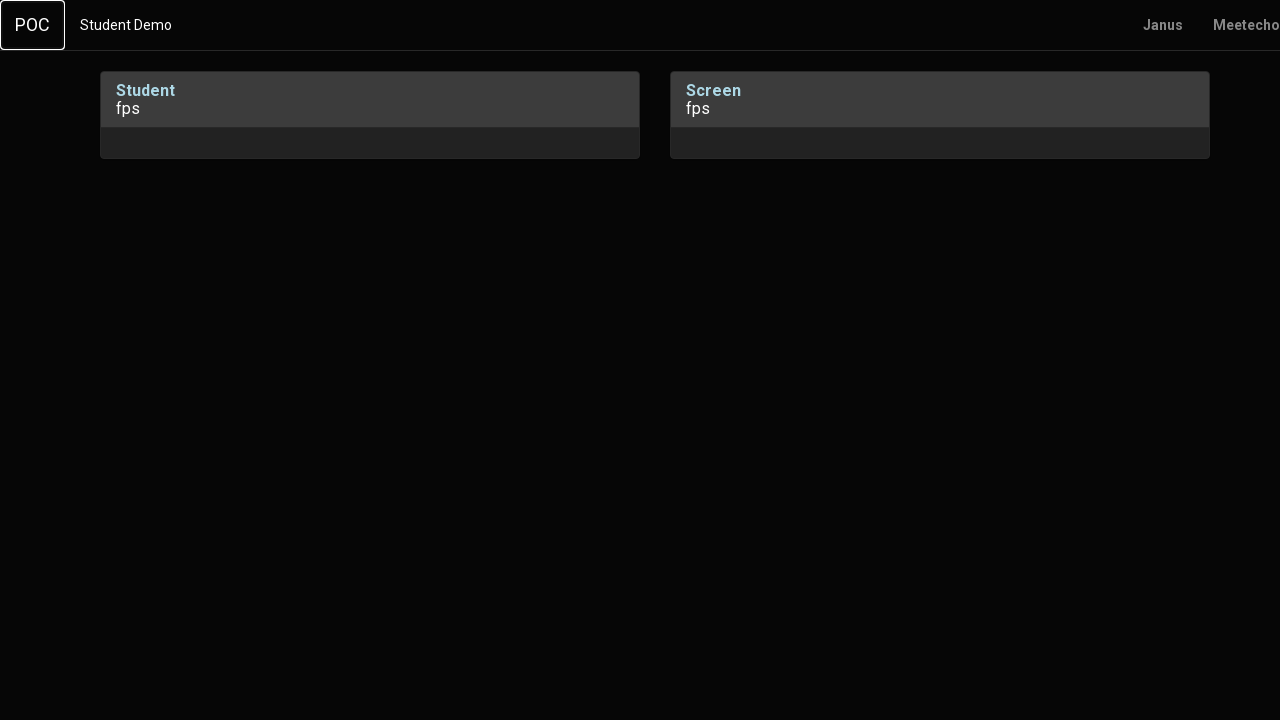

Pressed Enter key to activate media stream element
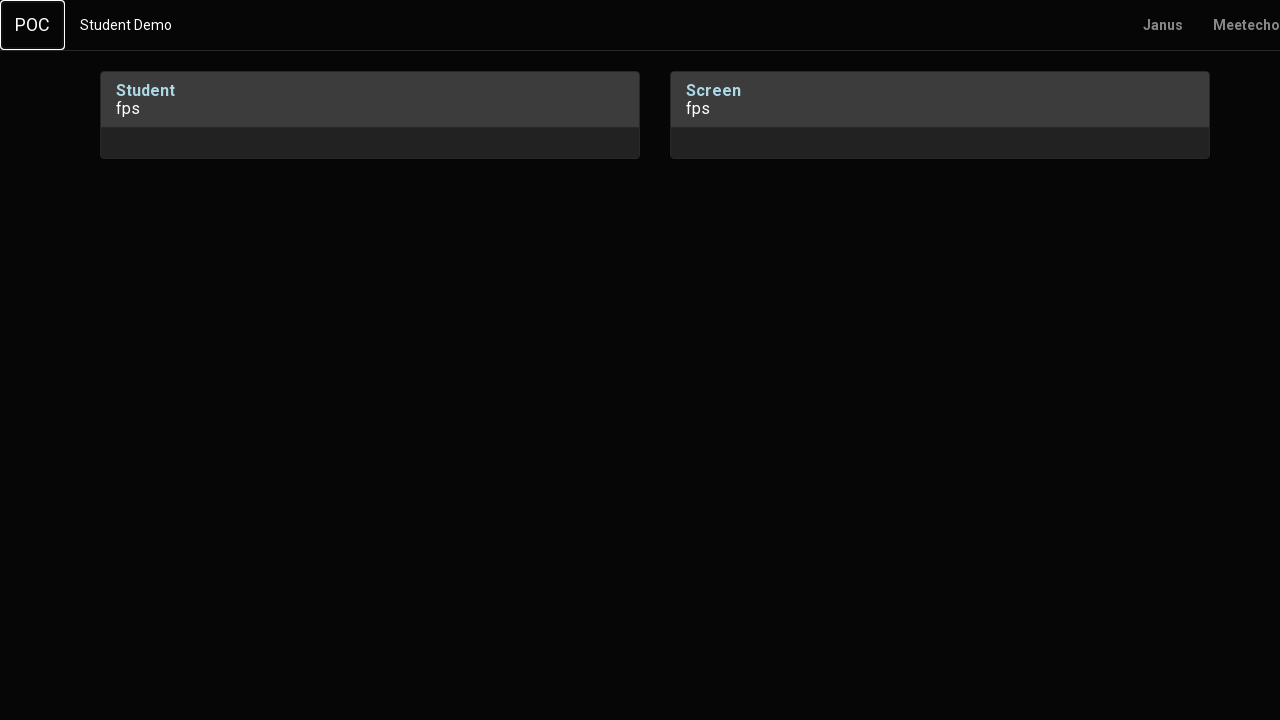

Waited 2 seconds after Enter press
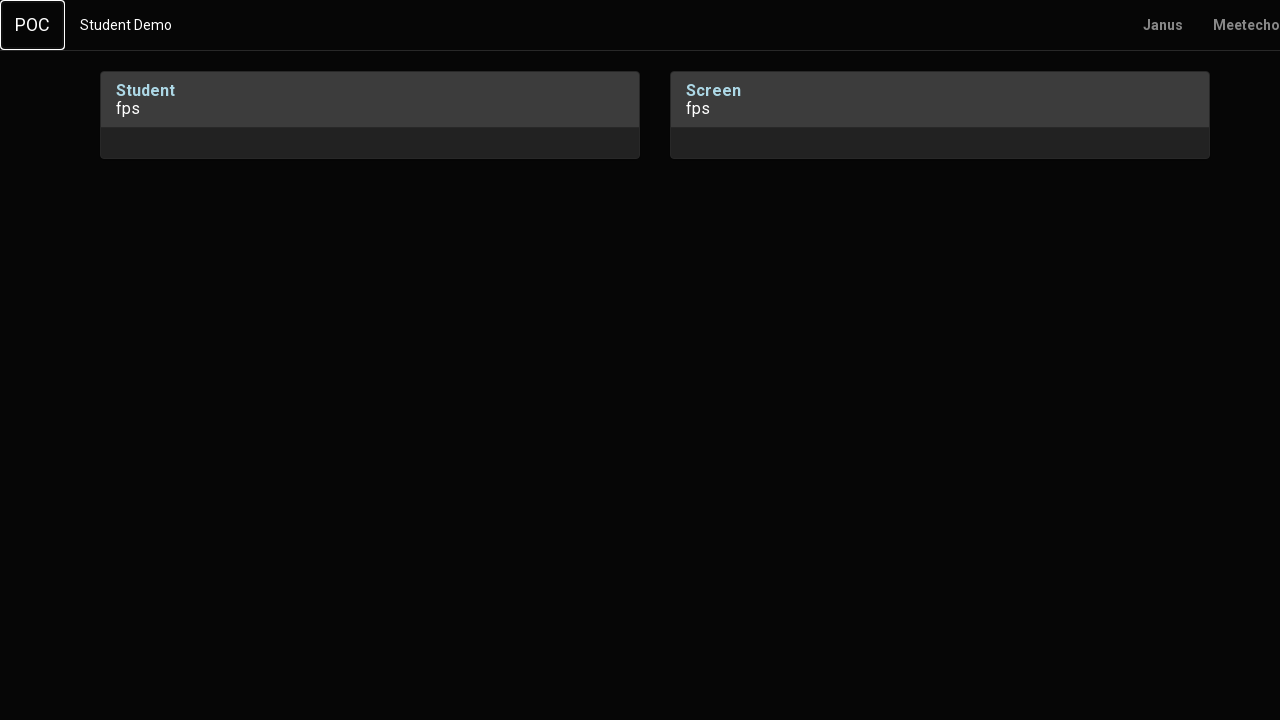

Pressed Tab key to navigate to next media stream element
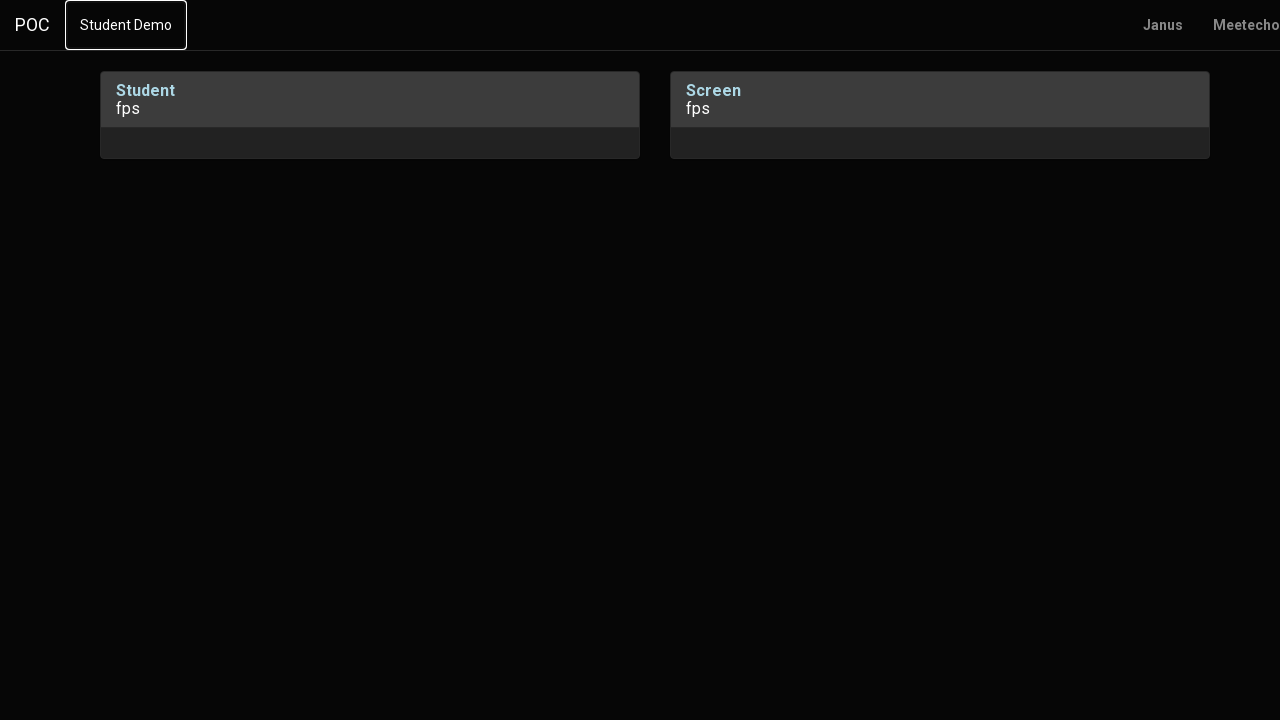

Waited 1 second after first Tab press
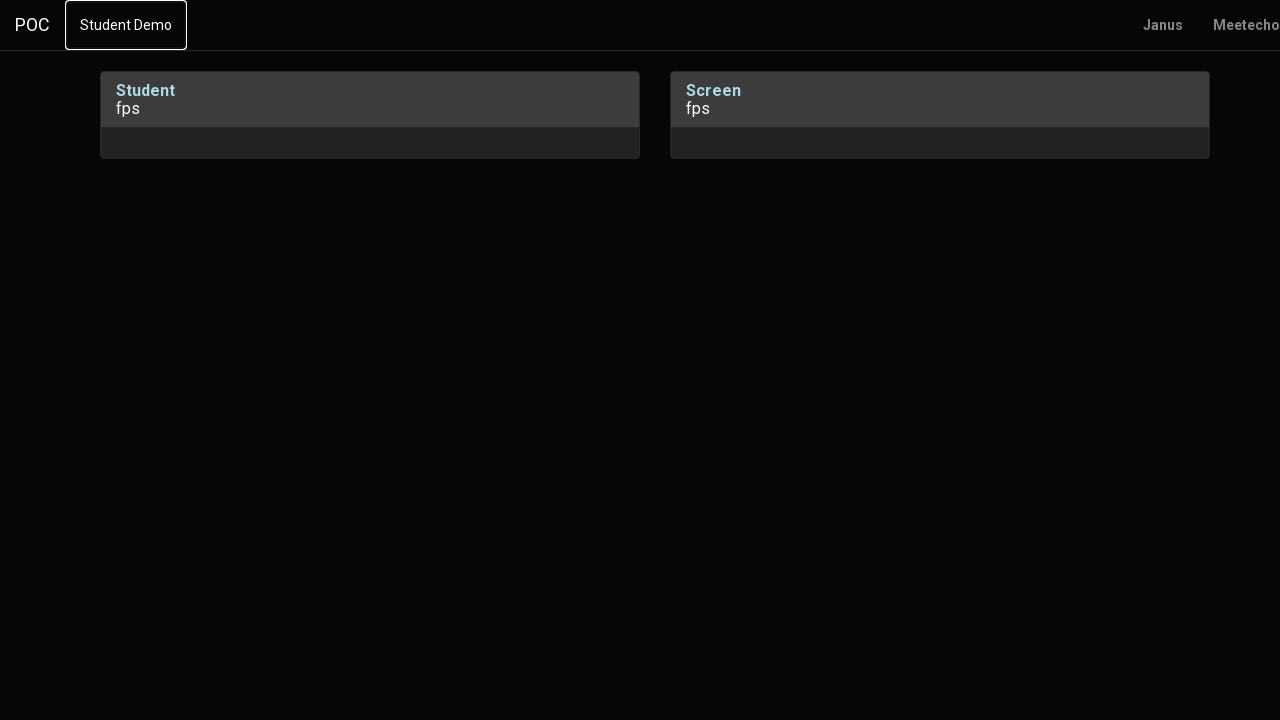

Pressed Tab key again to navigate to another media stream element
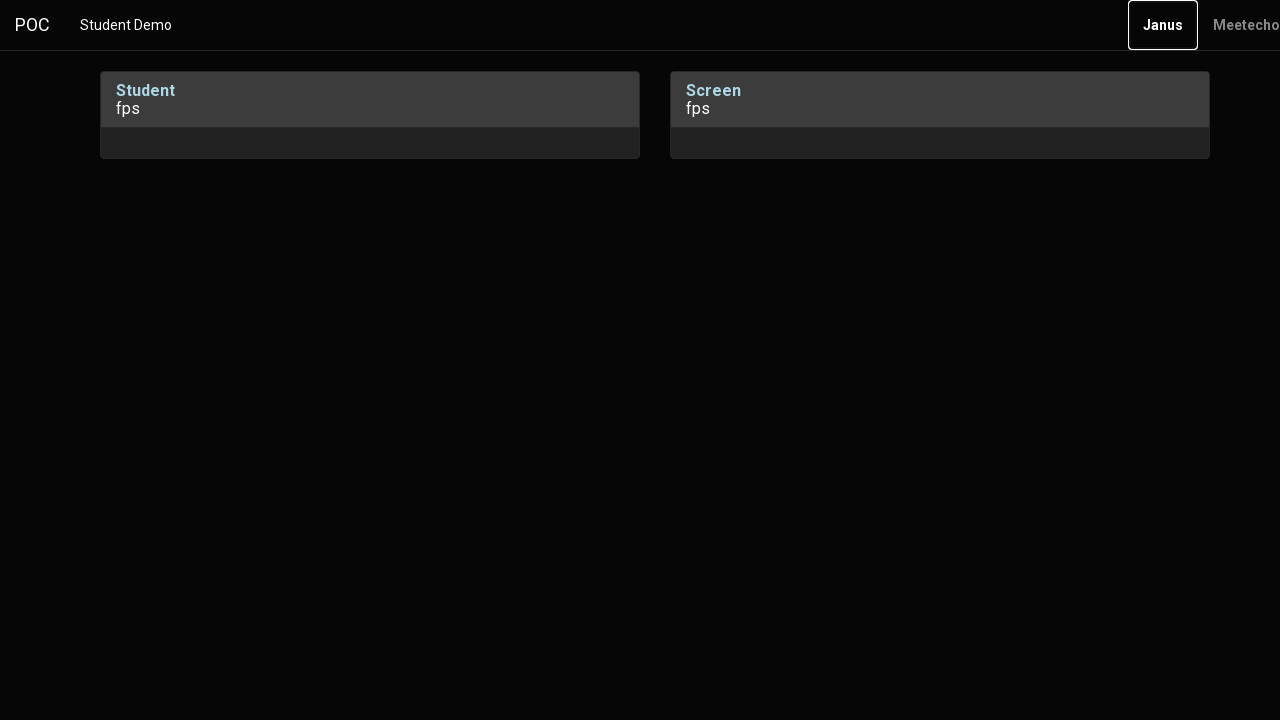

Waited 2 seconds after second Tab press
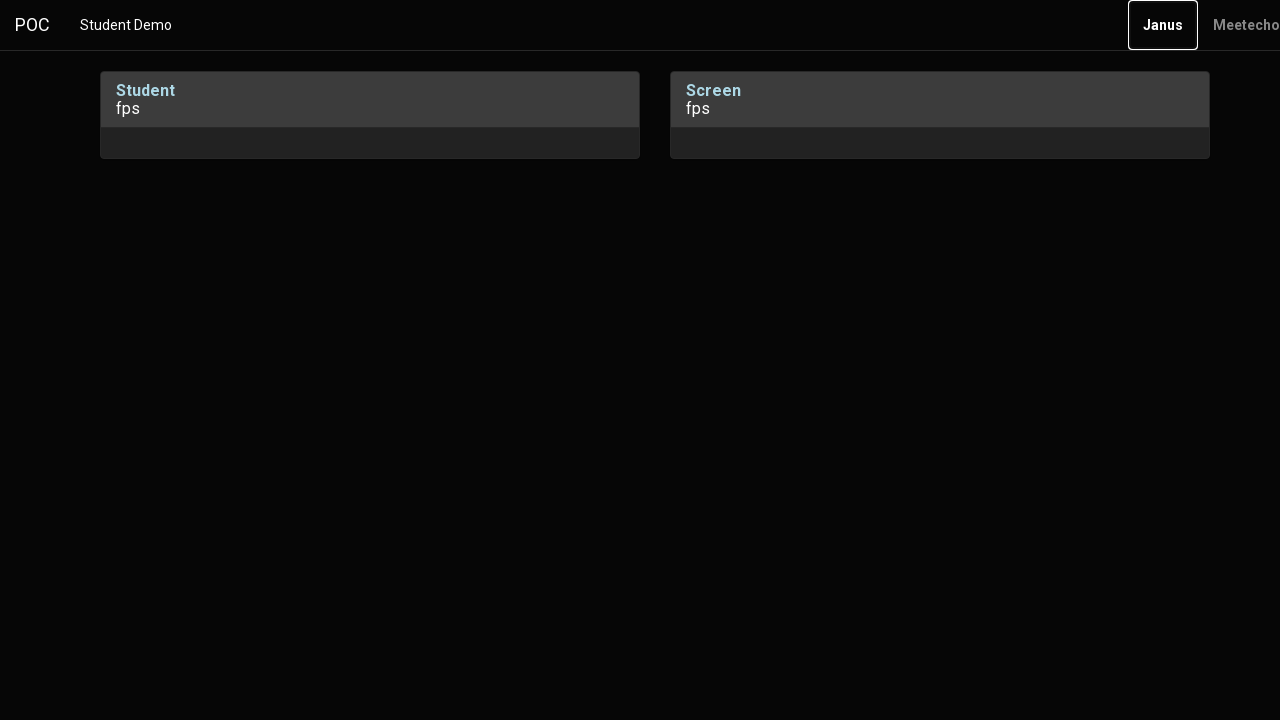

Pressed Enter key to activate final media stream element
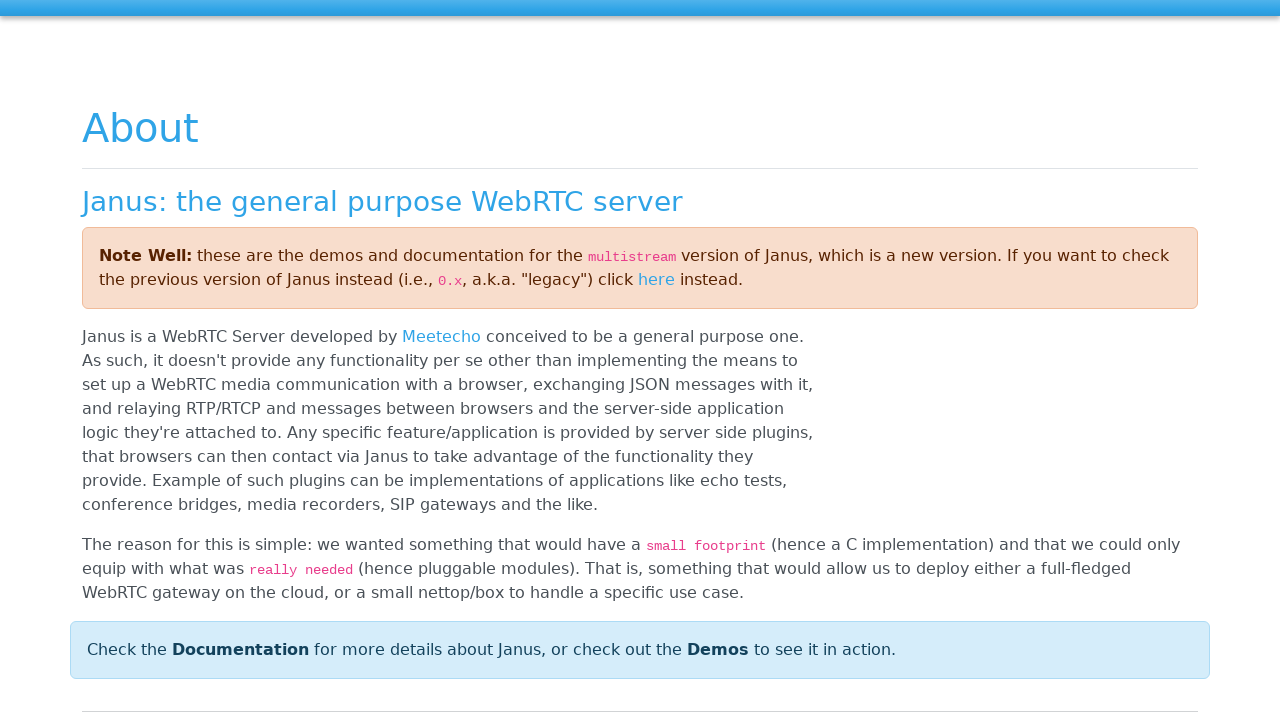

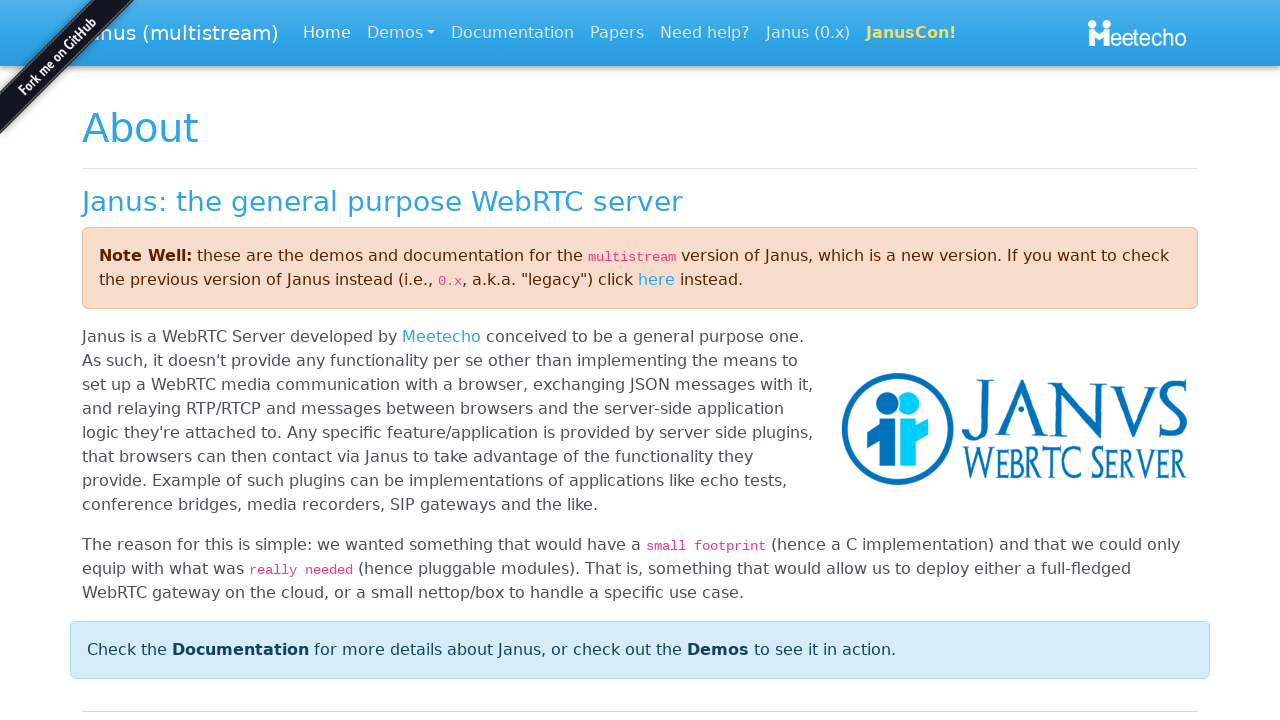